Tests checkbox functionality on a registration demo page by clicking a checkbox and verifying it becomes checked.

Starting URL: https://demo.automationtesting.in/Register.html

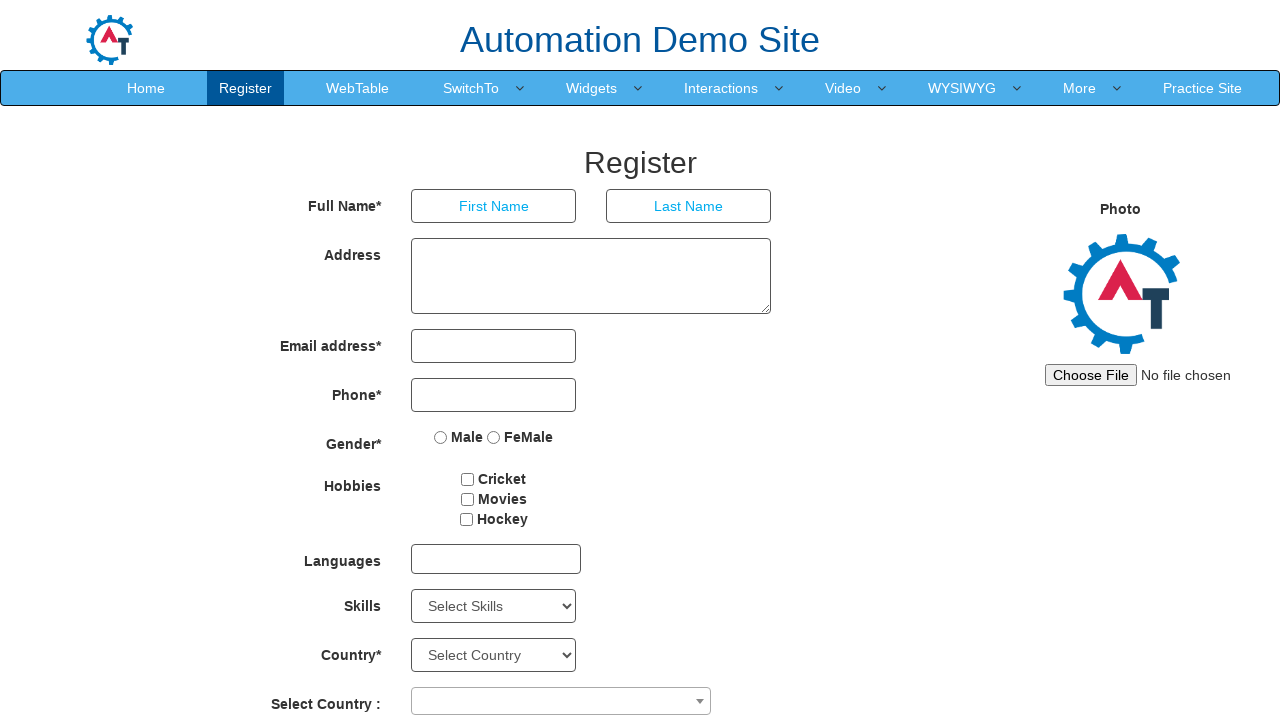

Waited for checkbox element to be available
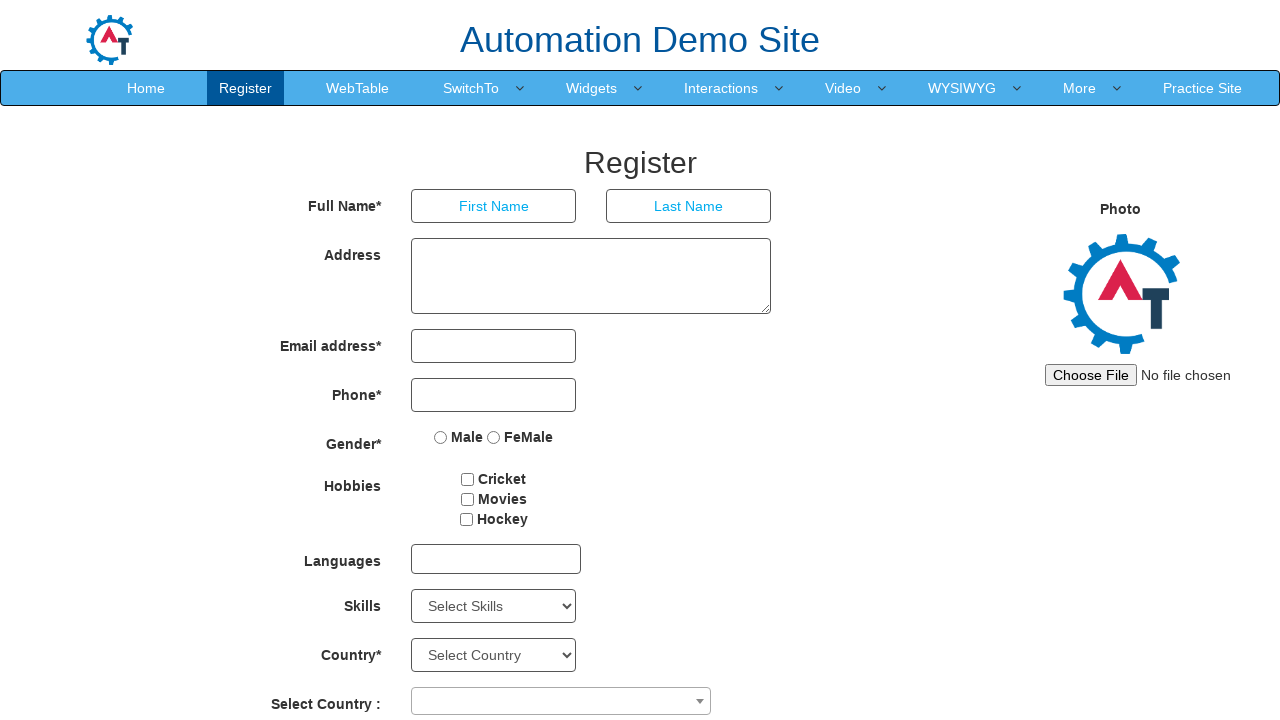

Clicked the checkbox
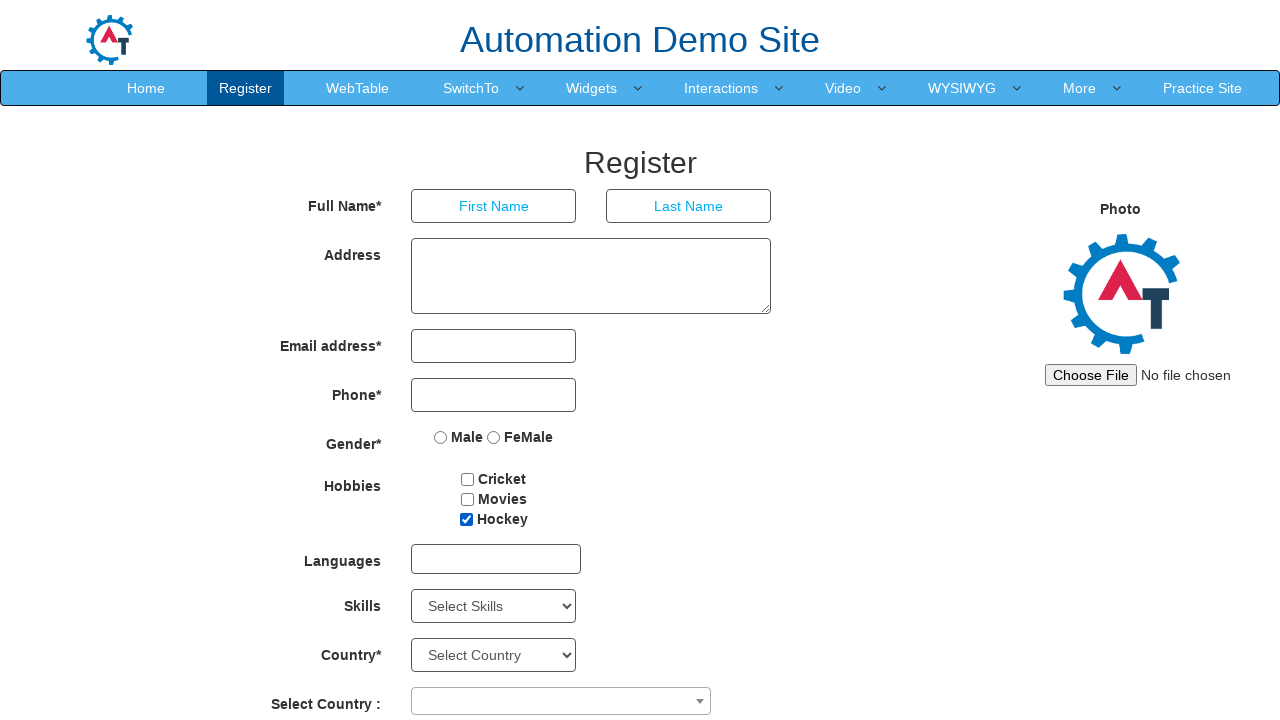

Verified checkbox is checked
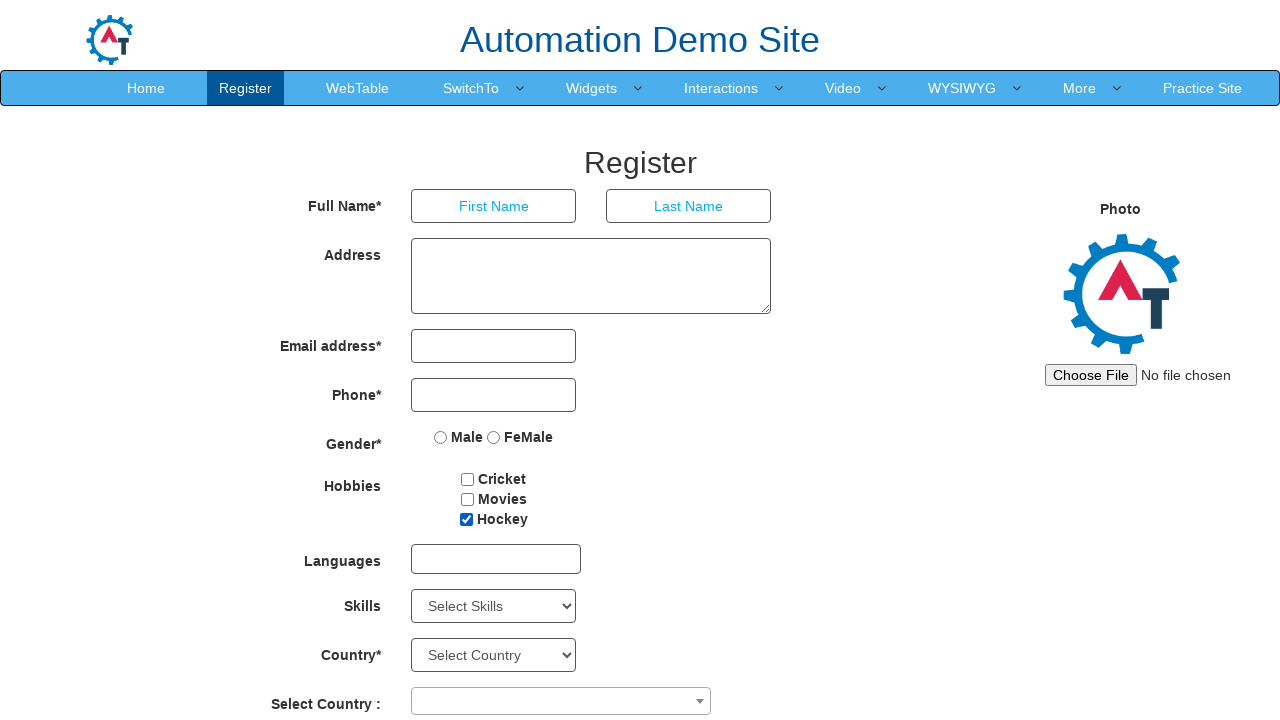

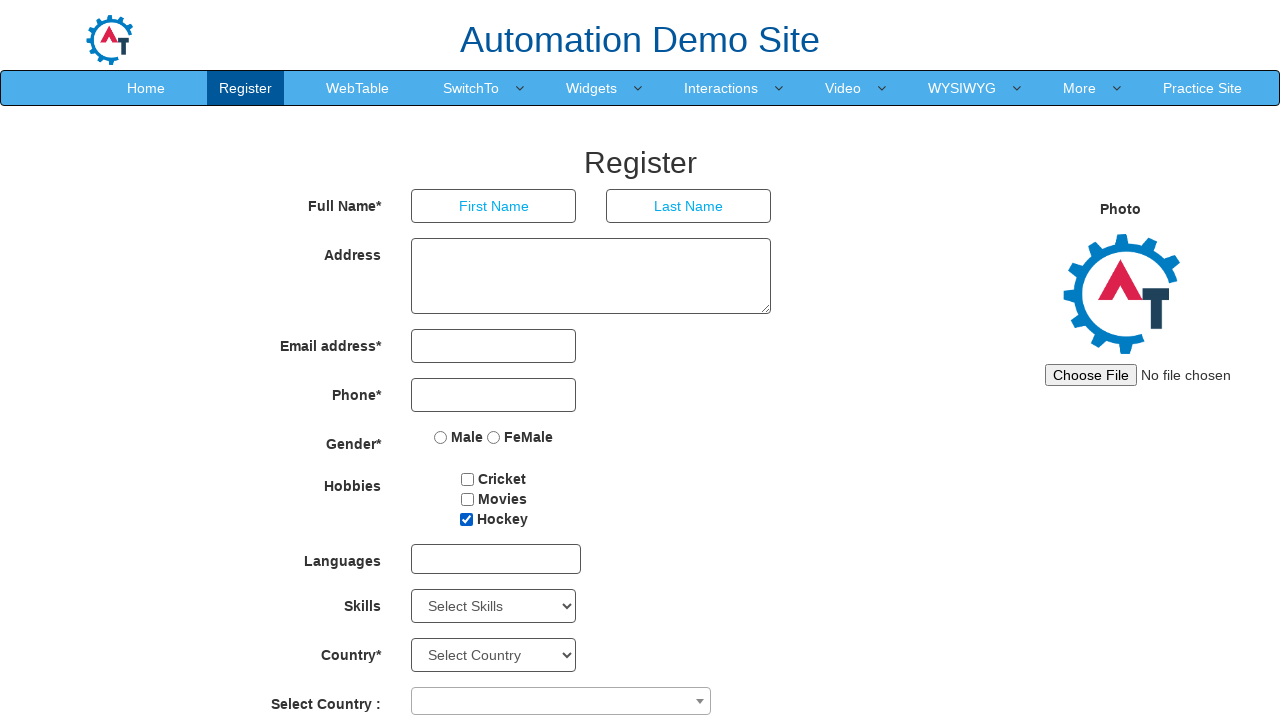